Tests browser tab functionality by clicking a "New Tab" button, switching to the new tab to verify its content, closing it, and returning to the original tab

Starting URL: https://www.tutorialspoint.com/selenium/practice/browser-windows.php

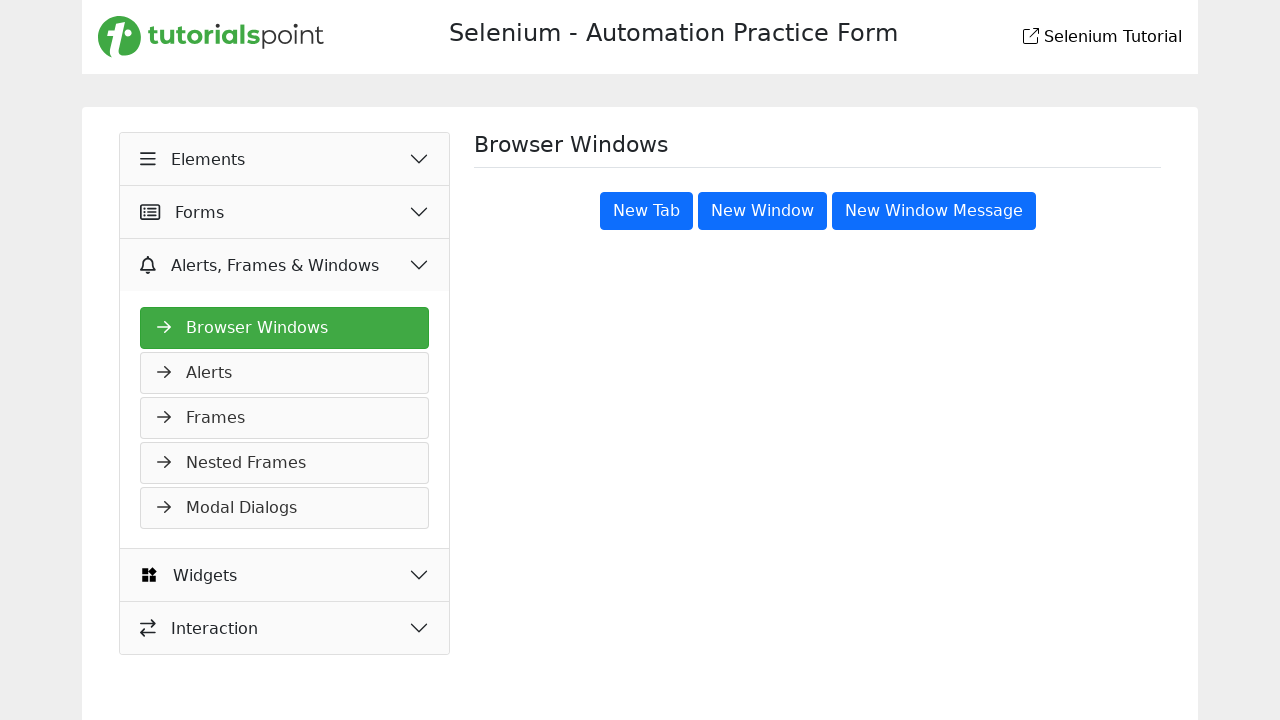

Clicked 'New Tab' button at (646, 211) on xpath=//button[text()='New Tab']
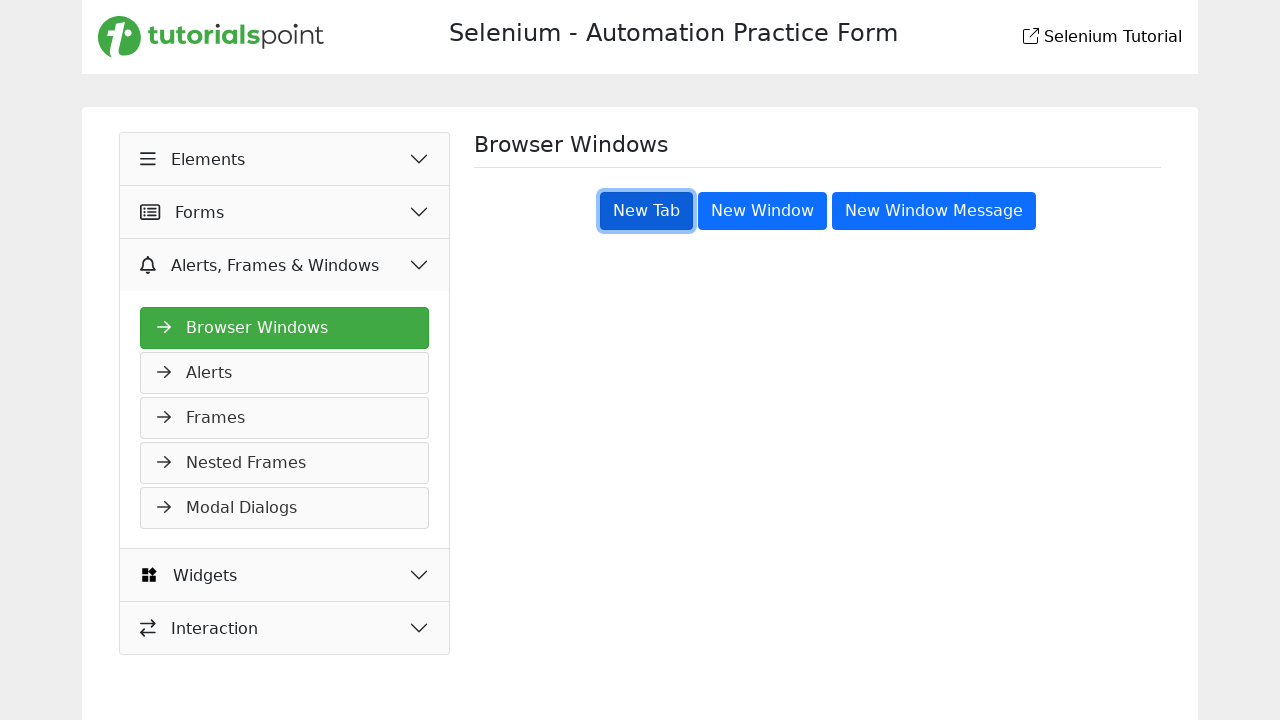

New tab opened and captured
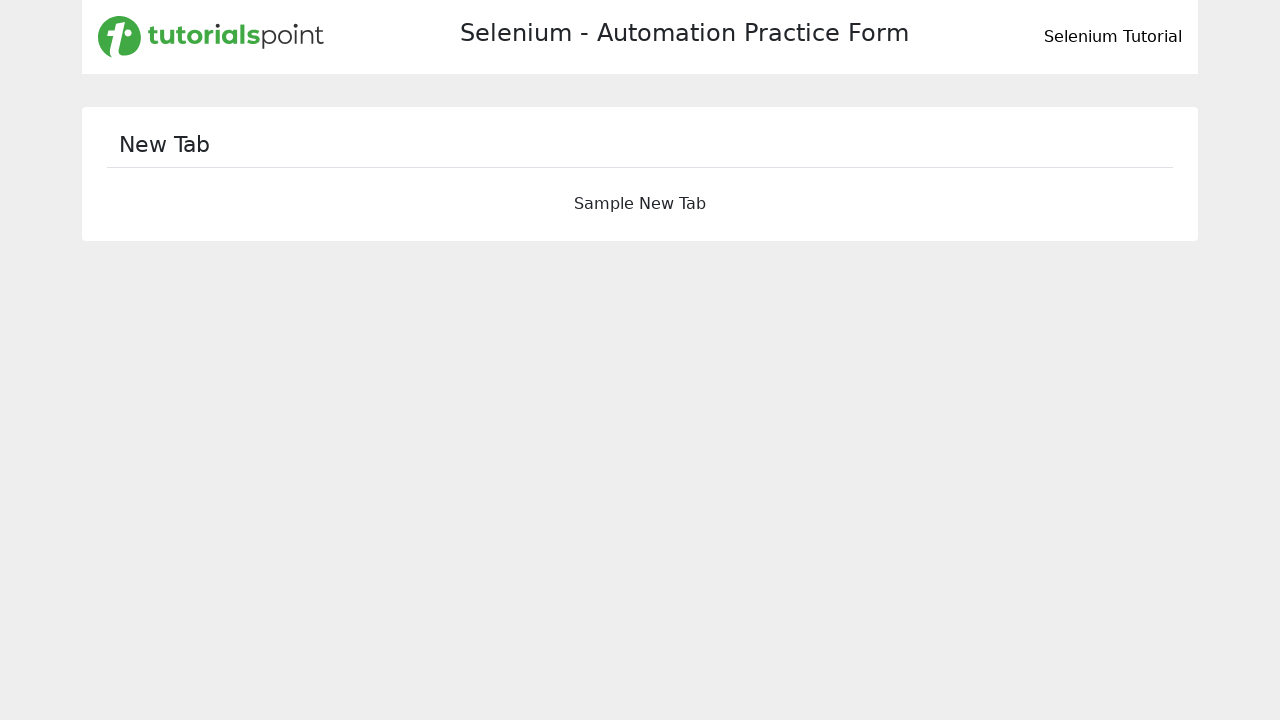

New tab page fully loaded
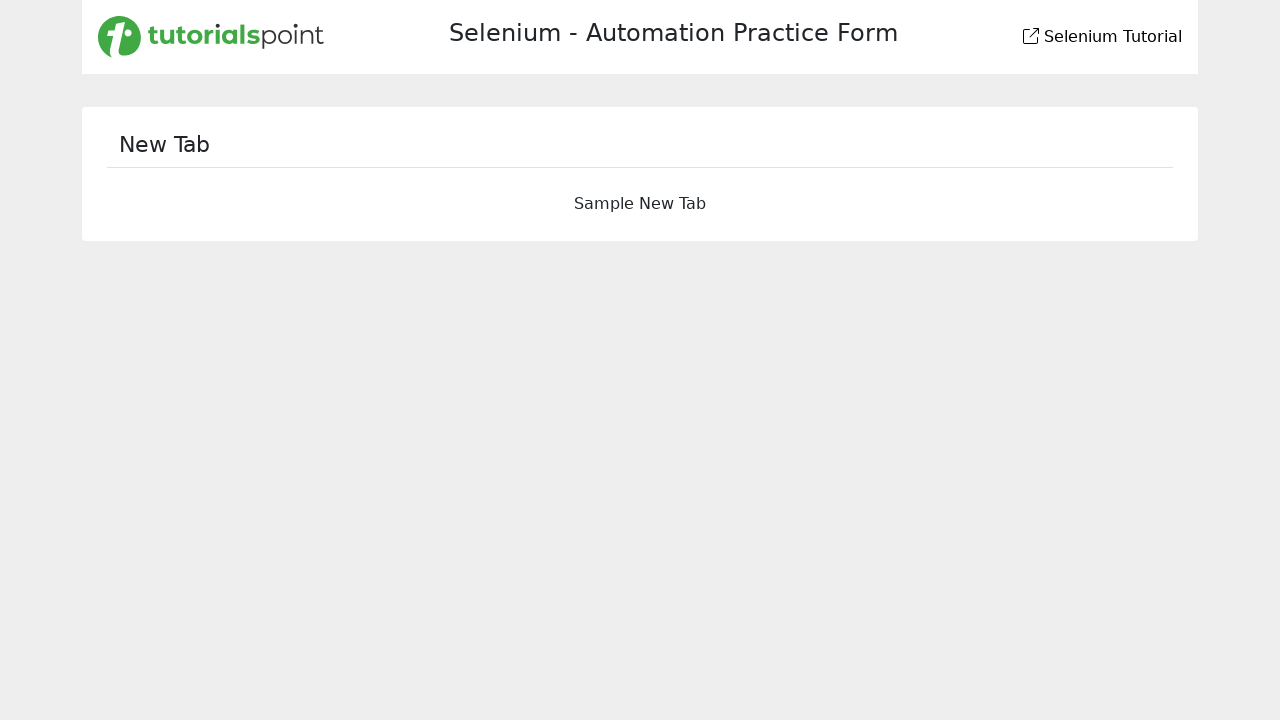

Waited for 'New Tab' heading to appear
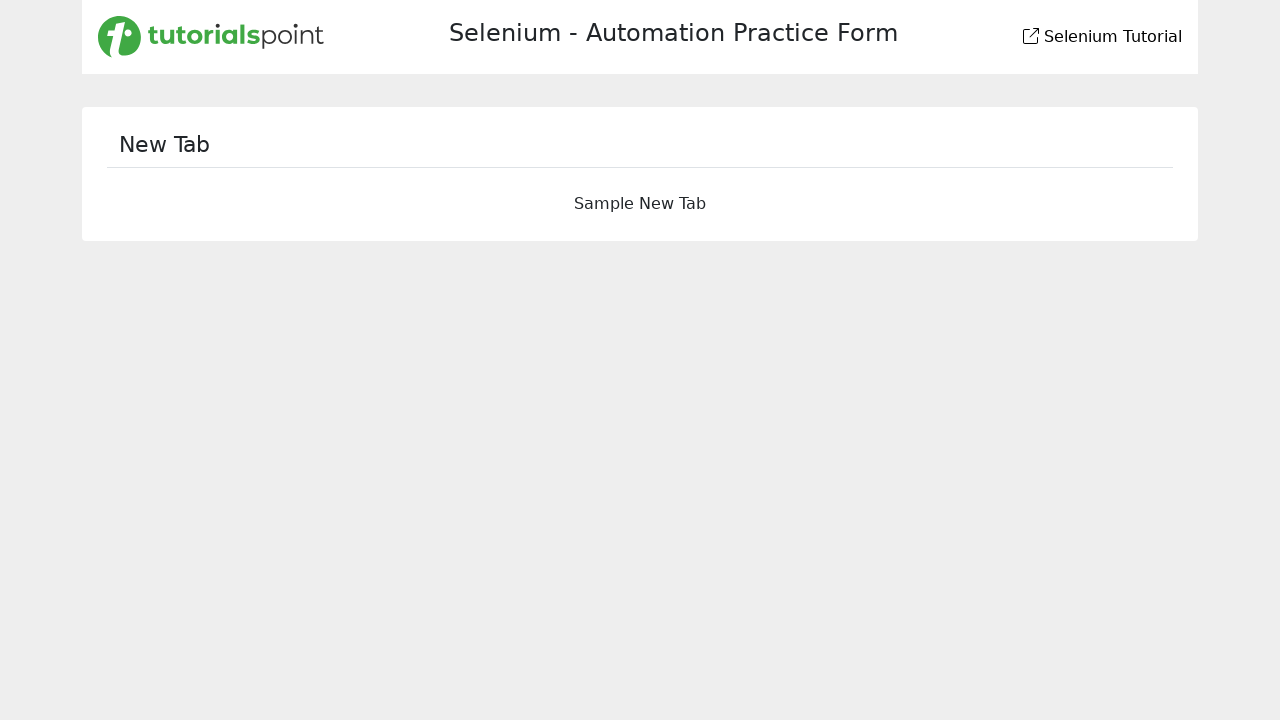

Verified 'New Tab' heading is visible
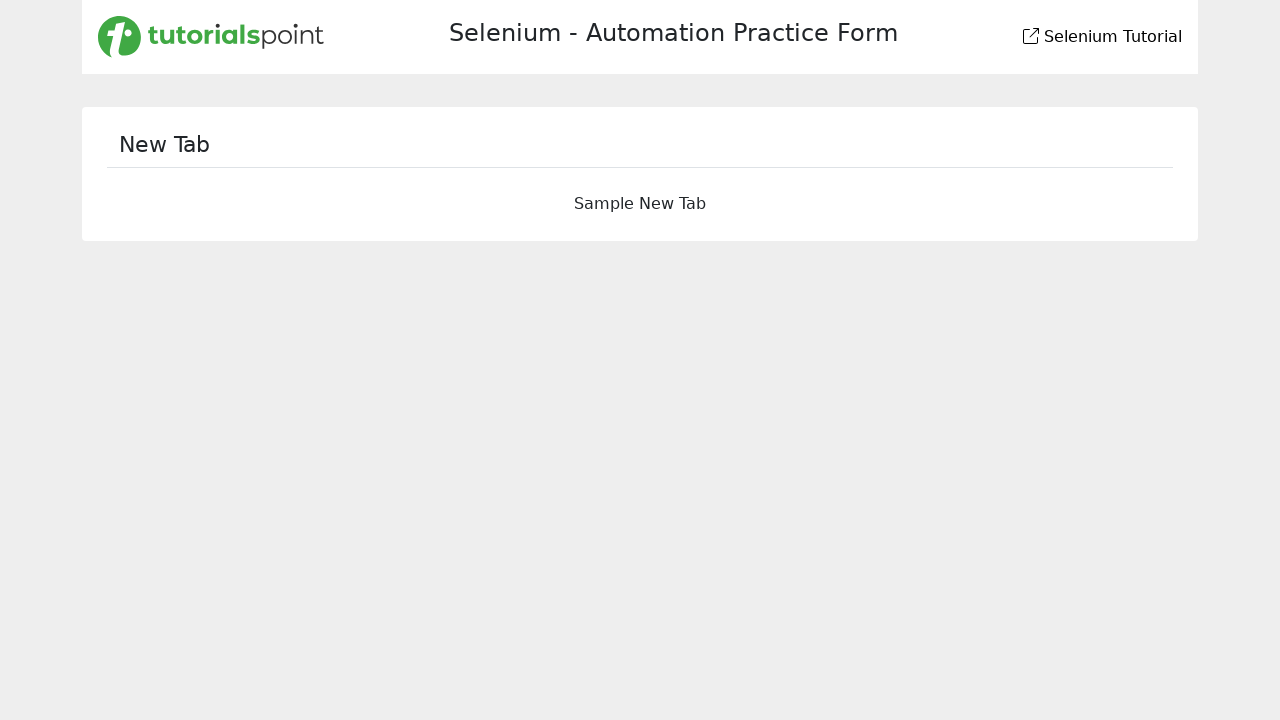

Closed the new tab
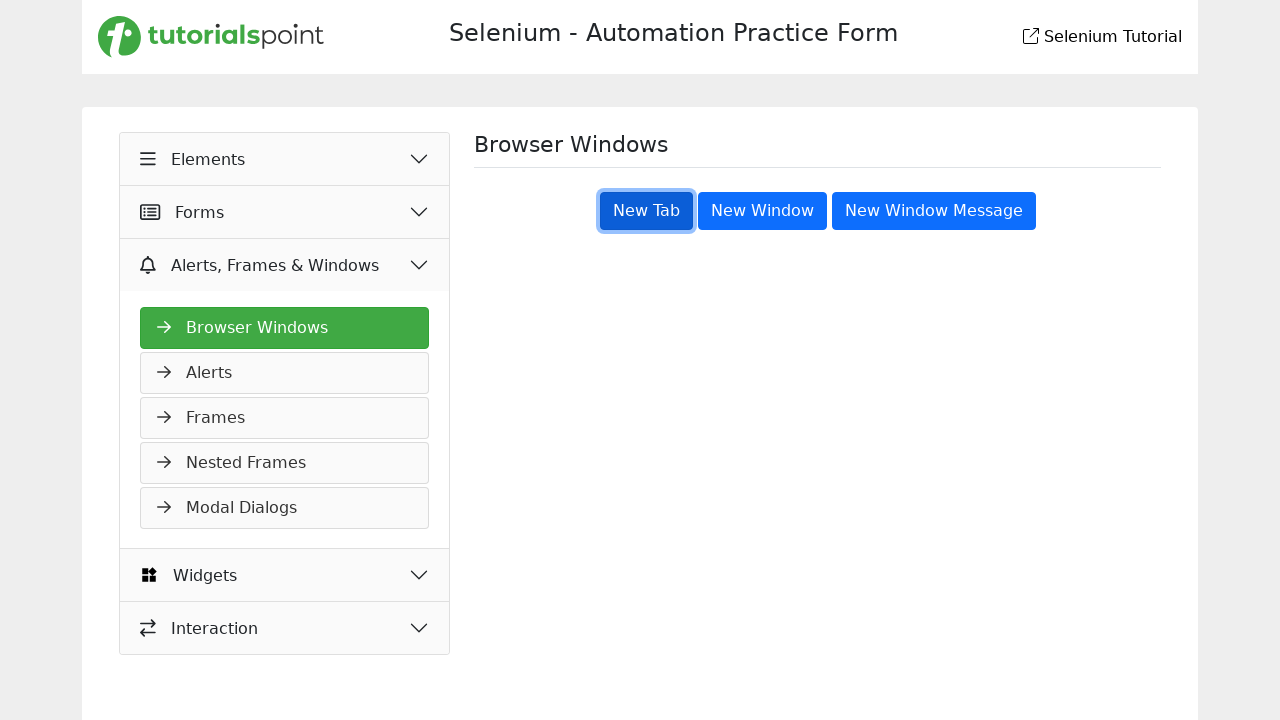

Waited for 'Browser Windows' heading on original tab
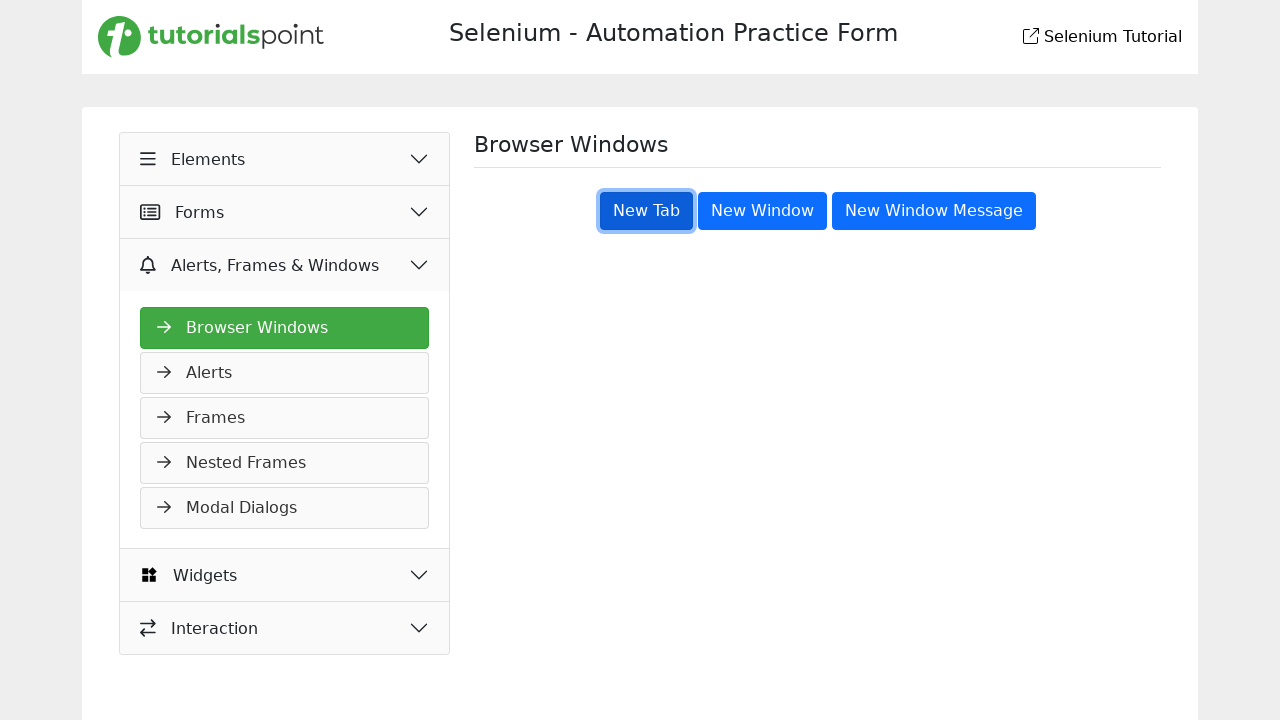

Verified 'Browser Windows' heading is visible on original tab
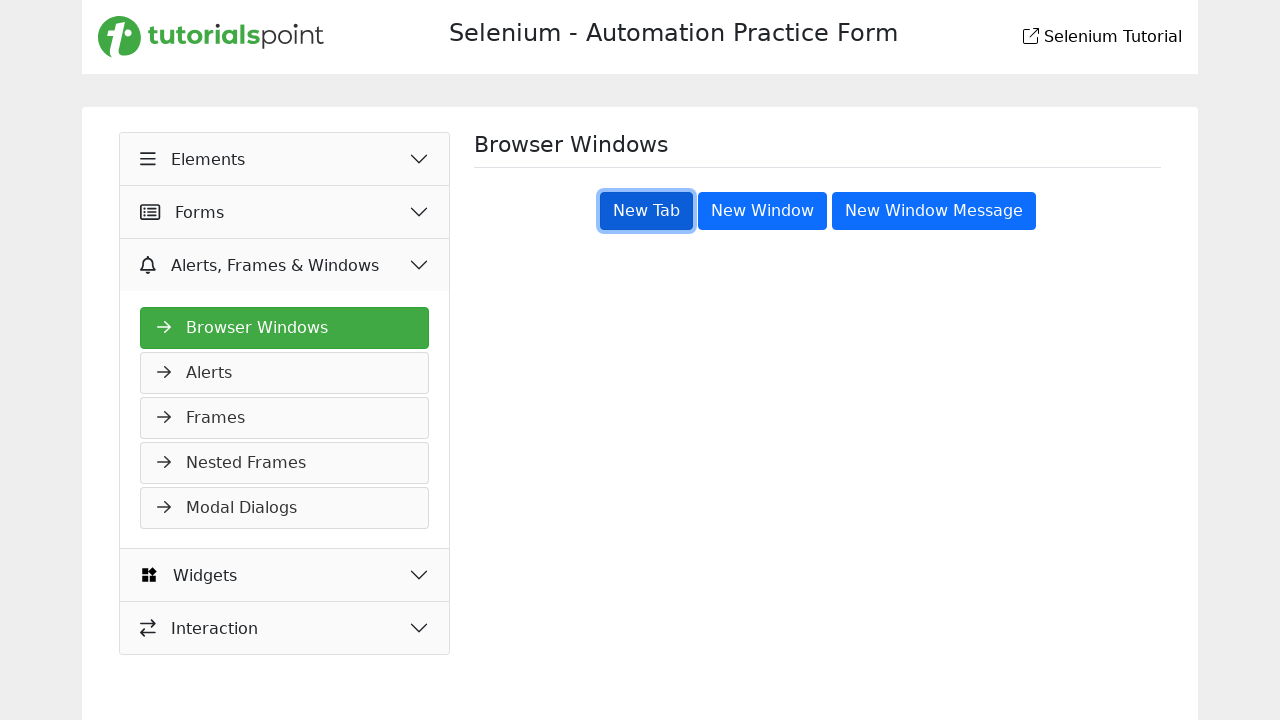

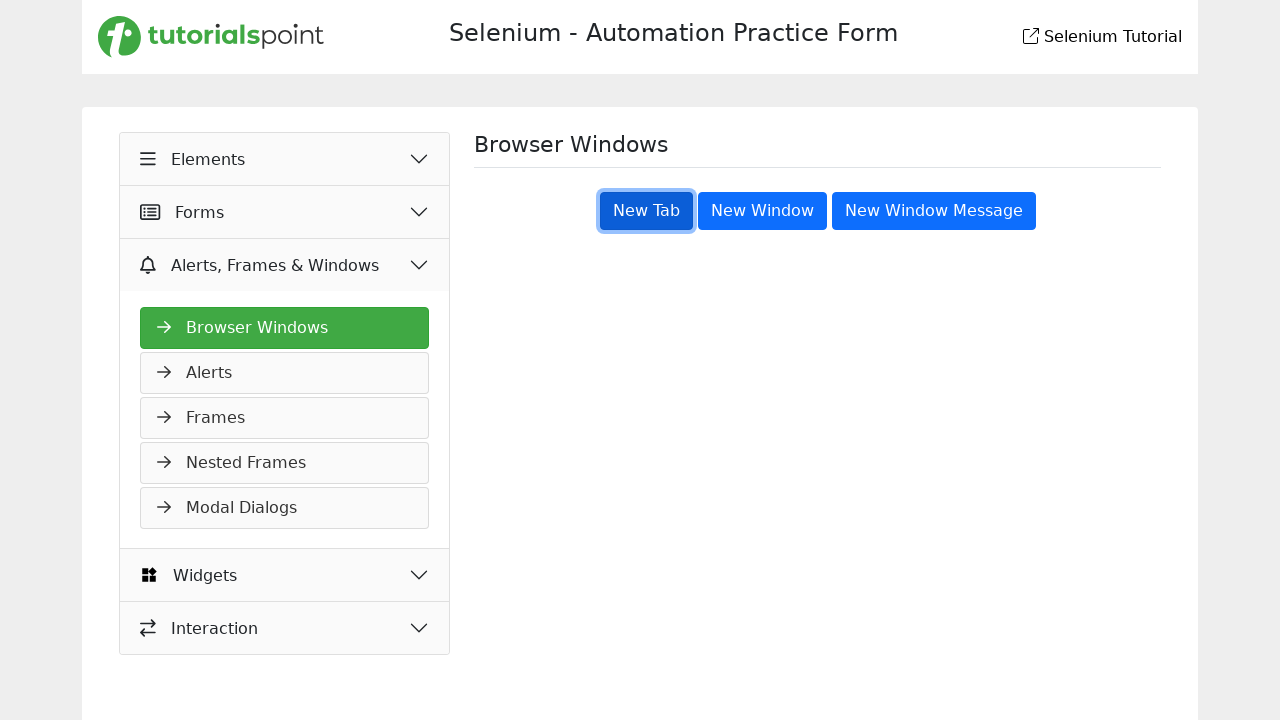